Tests customer login functionality by selecting a customer name from dropdown and clicking login

Starting URL: https://www.globalsqa.com/angularJs-protractor/BankingProject/#/login

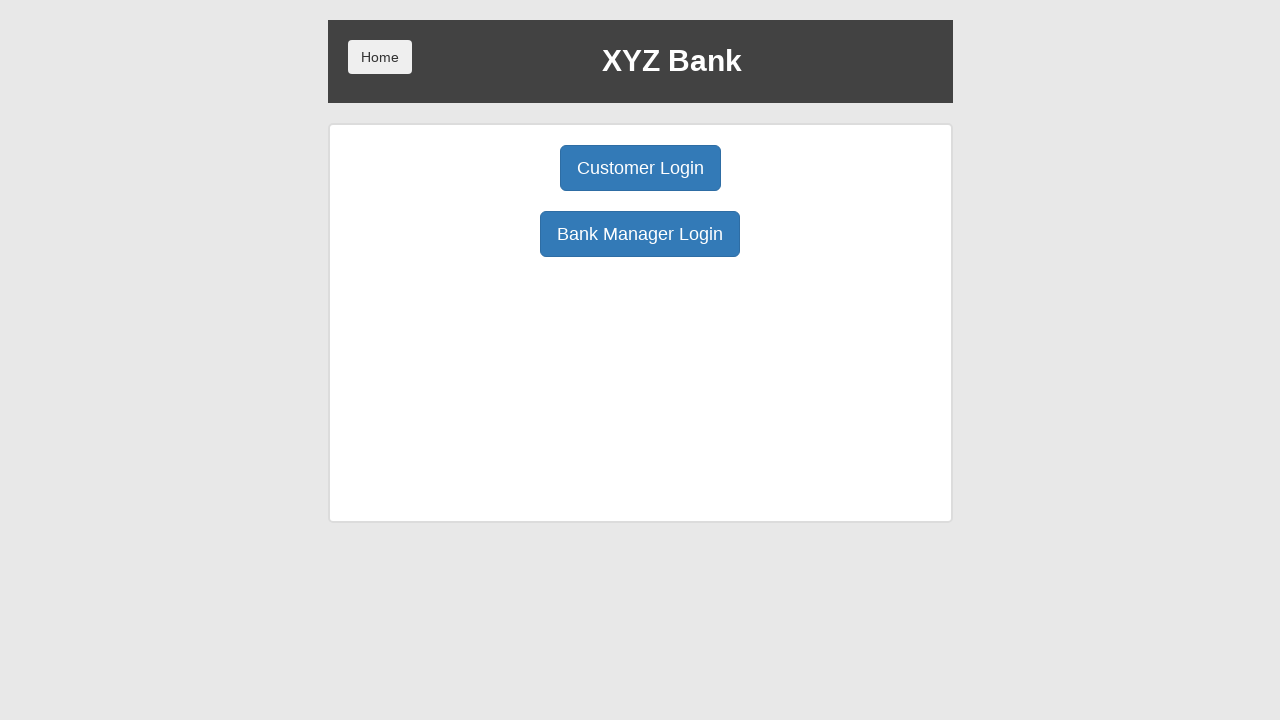

Clicked Customer Login button at (640, 168) on button[ng-click='customer()']
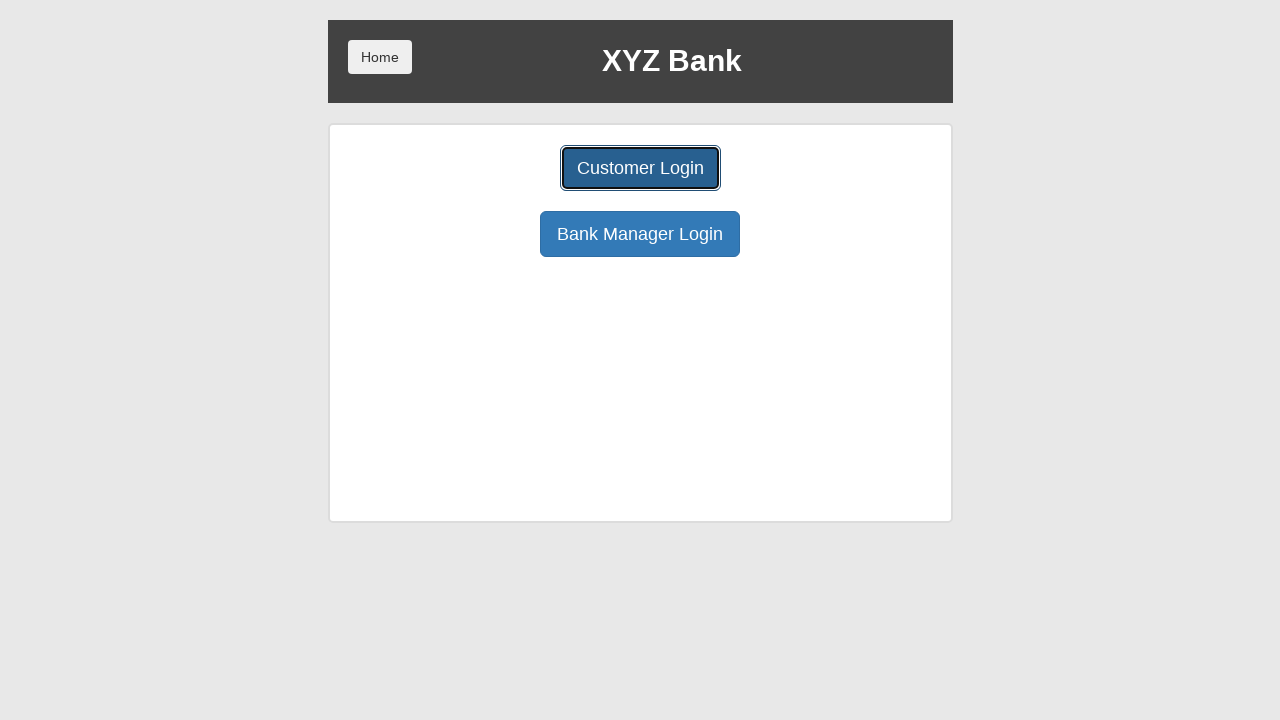

Selected customer 'Hermoine Granger' from dropdown on select[name='userSelect']
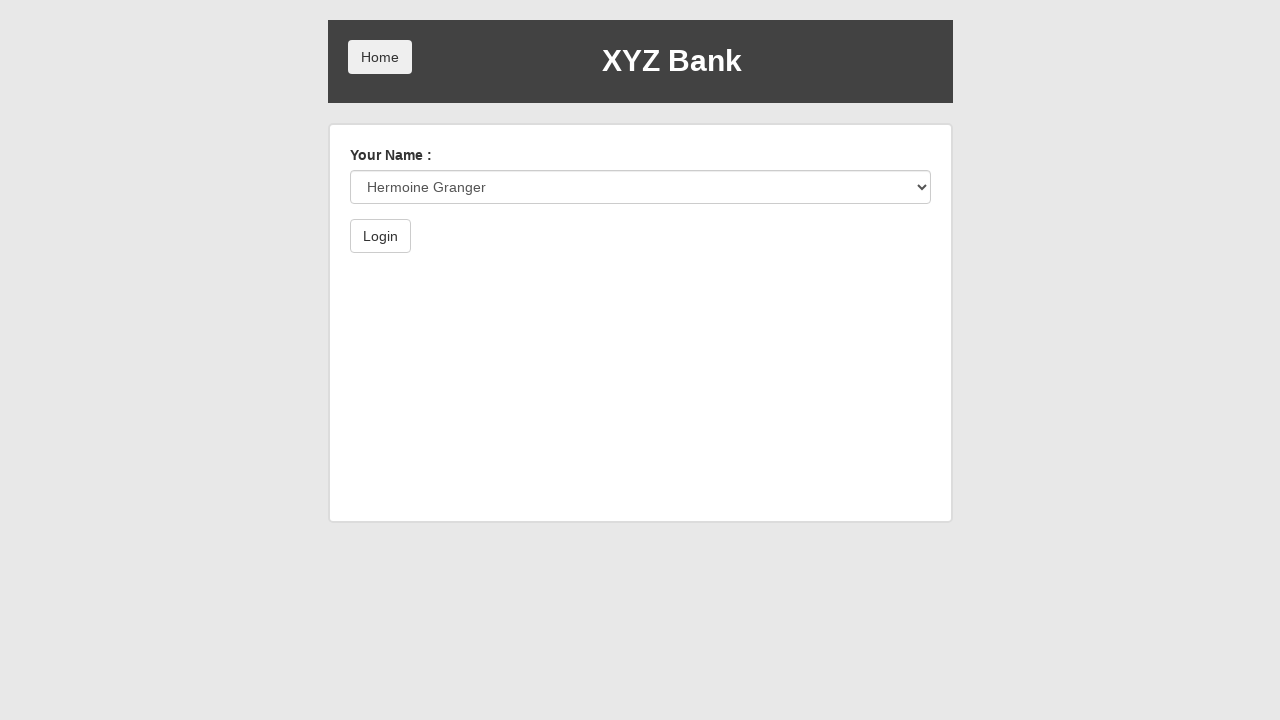

Clicked Login button to complete customer login at (380, 236) on button[class='btn btn-default']
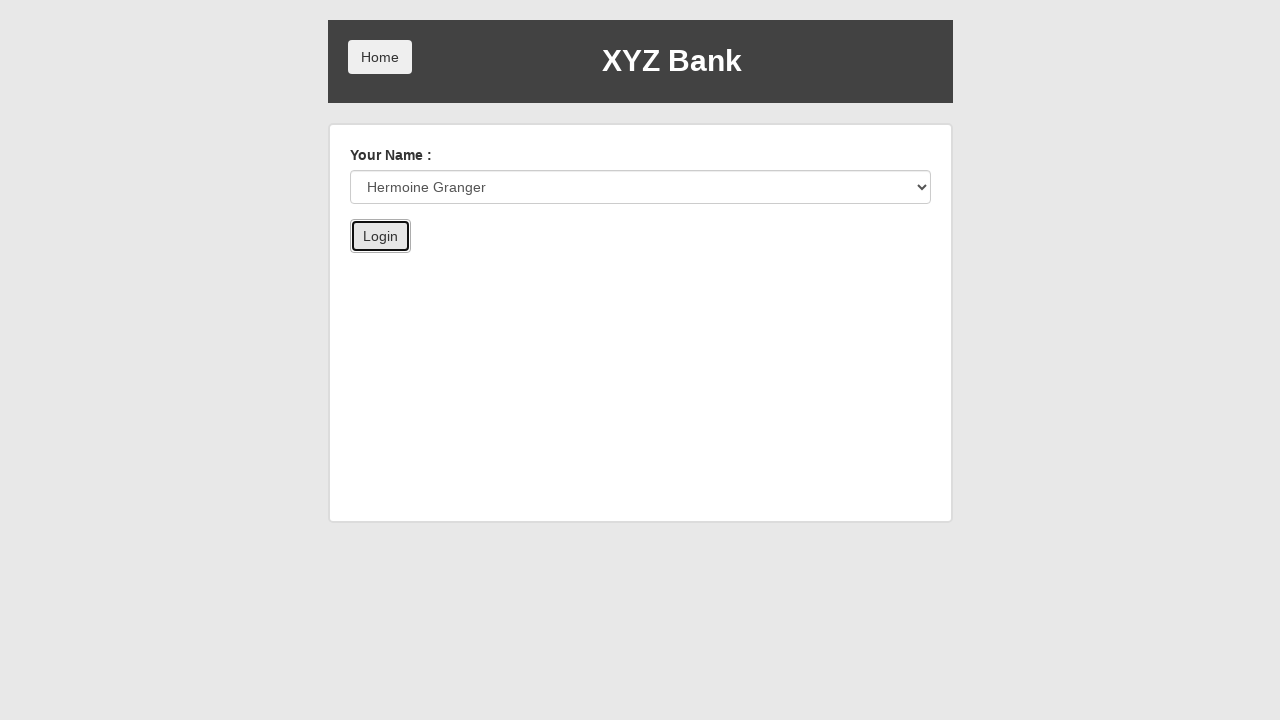

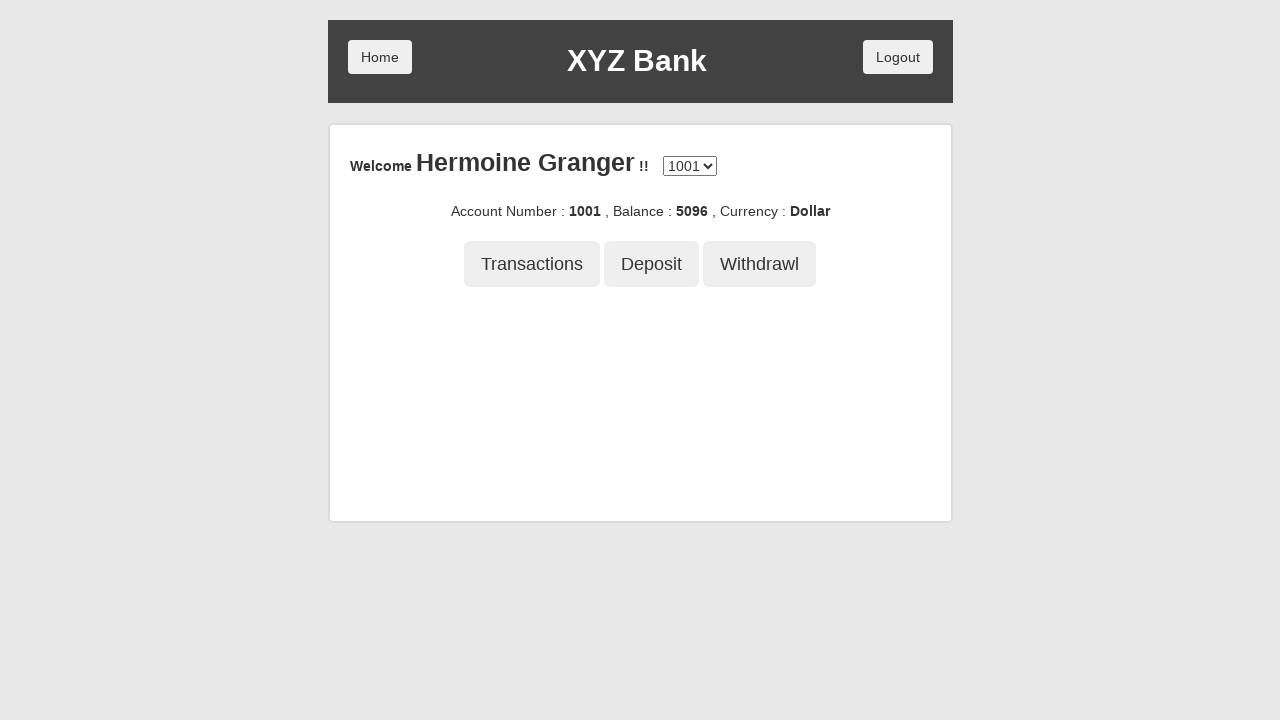